Tests JavaScript alert functionality by clicking alert button, accepting the alert, and verifying the success message

Starting URL: https://the-internet.herokuapp.com/javascript_alerts

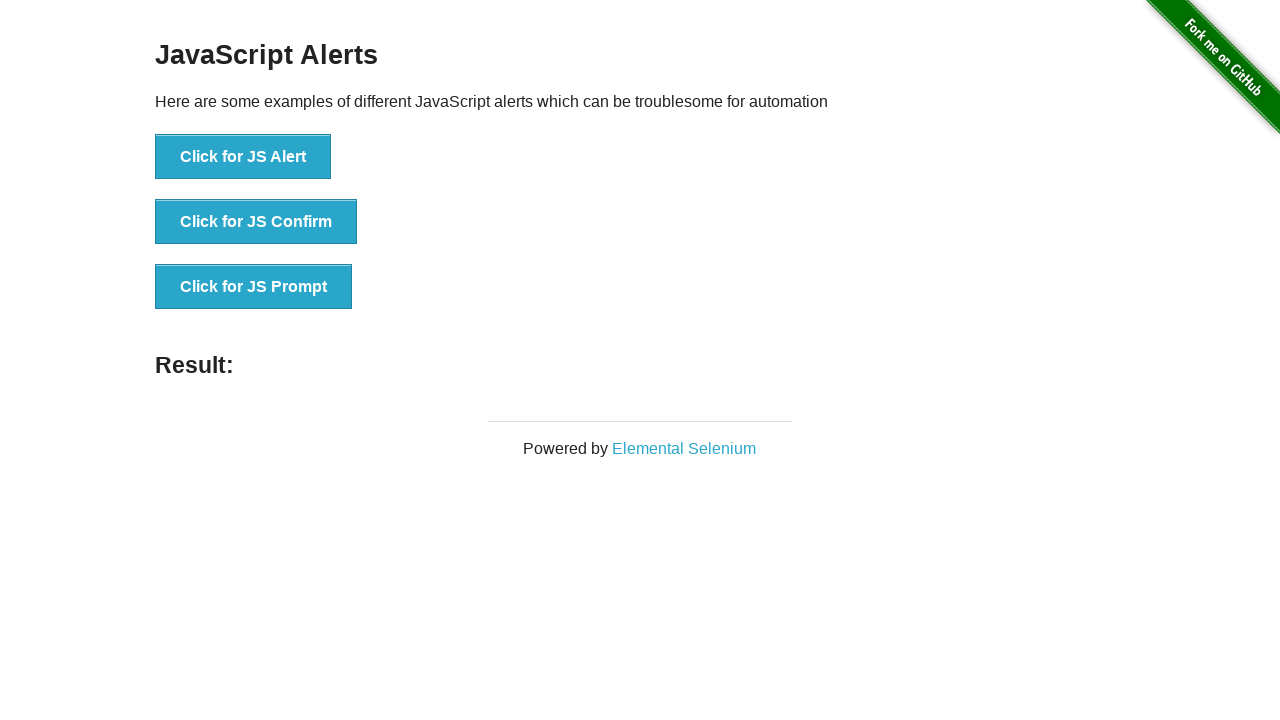

Clicked JS Alert button at (243, 157) on xpath=//button[contains(@onclick,'jsAlert')]
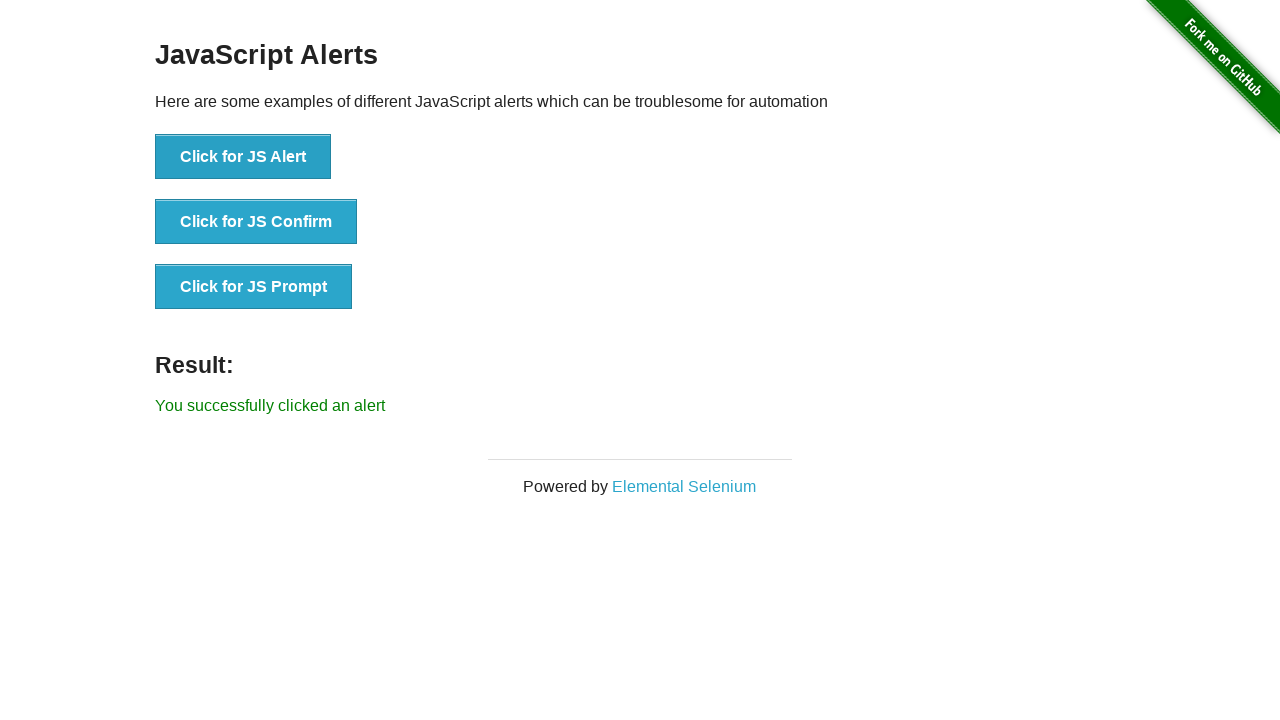

Set up dialog handler to accept alerts
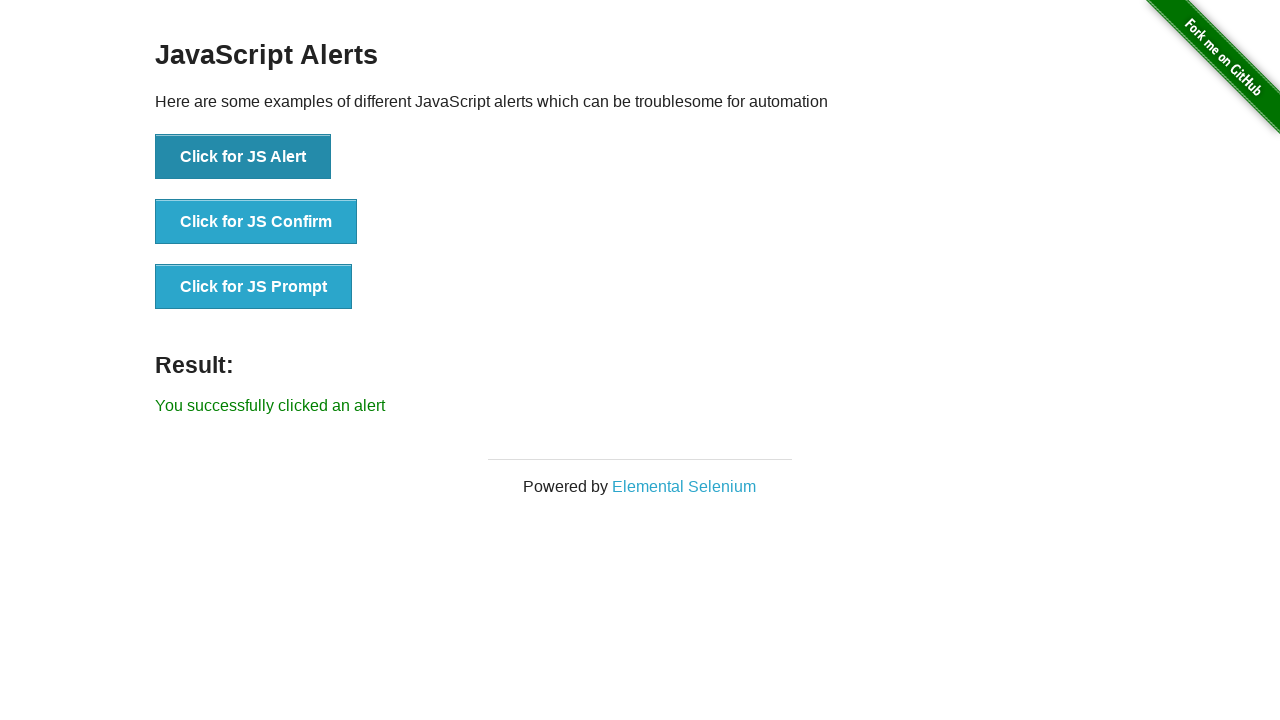

Clicked JS Alert button again at (243, 157) on xpath=//button[contains(@onclick,'jsAlert')]
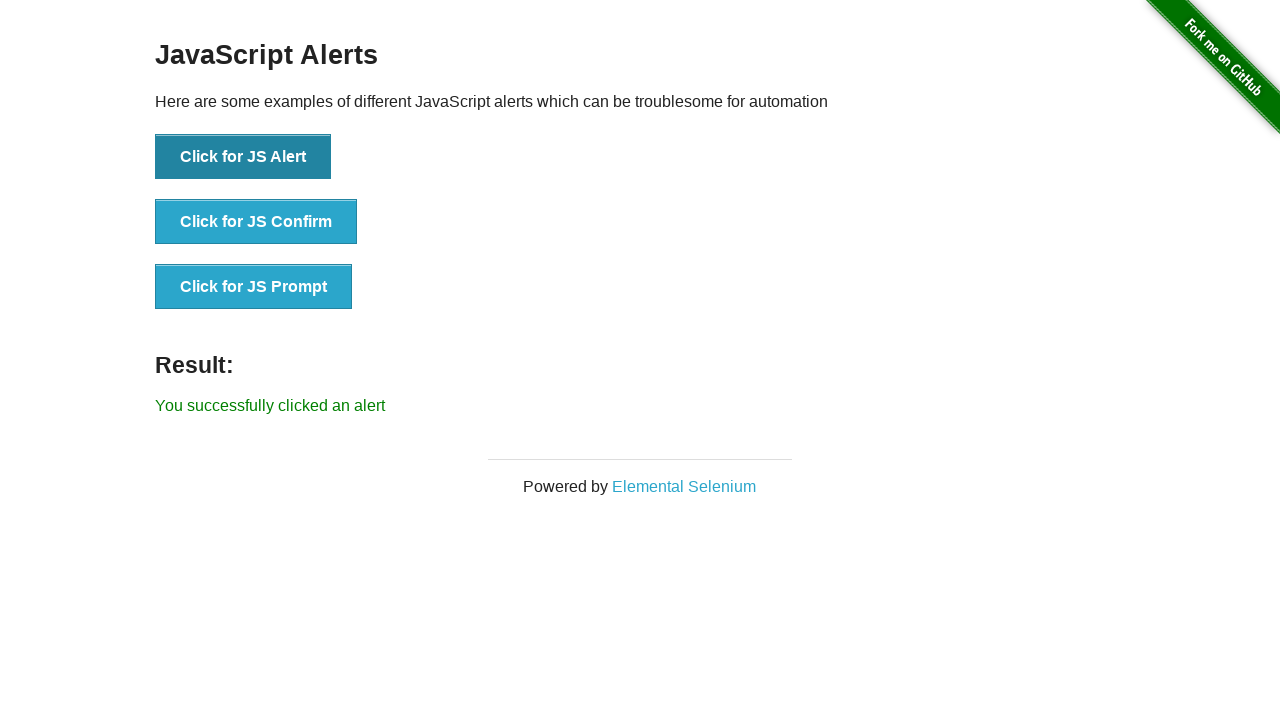

Success message appeared - alert was accepted
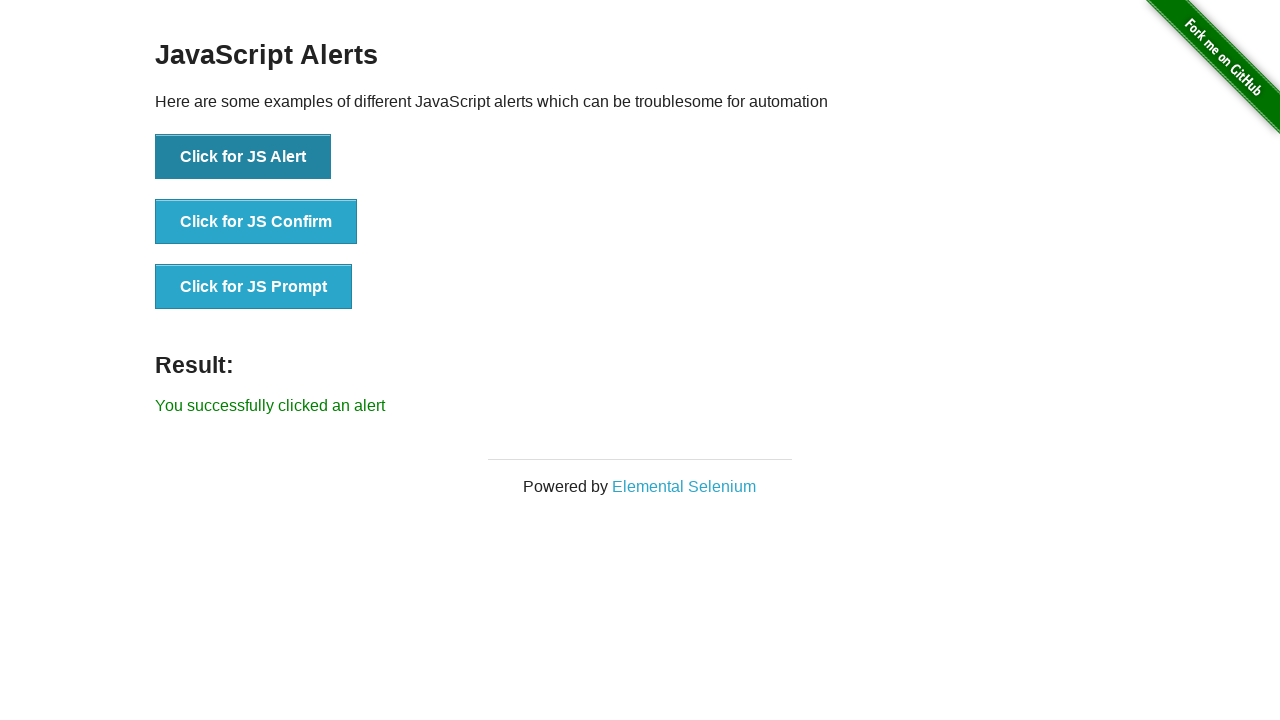

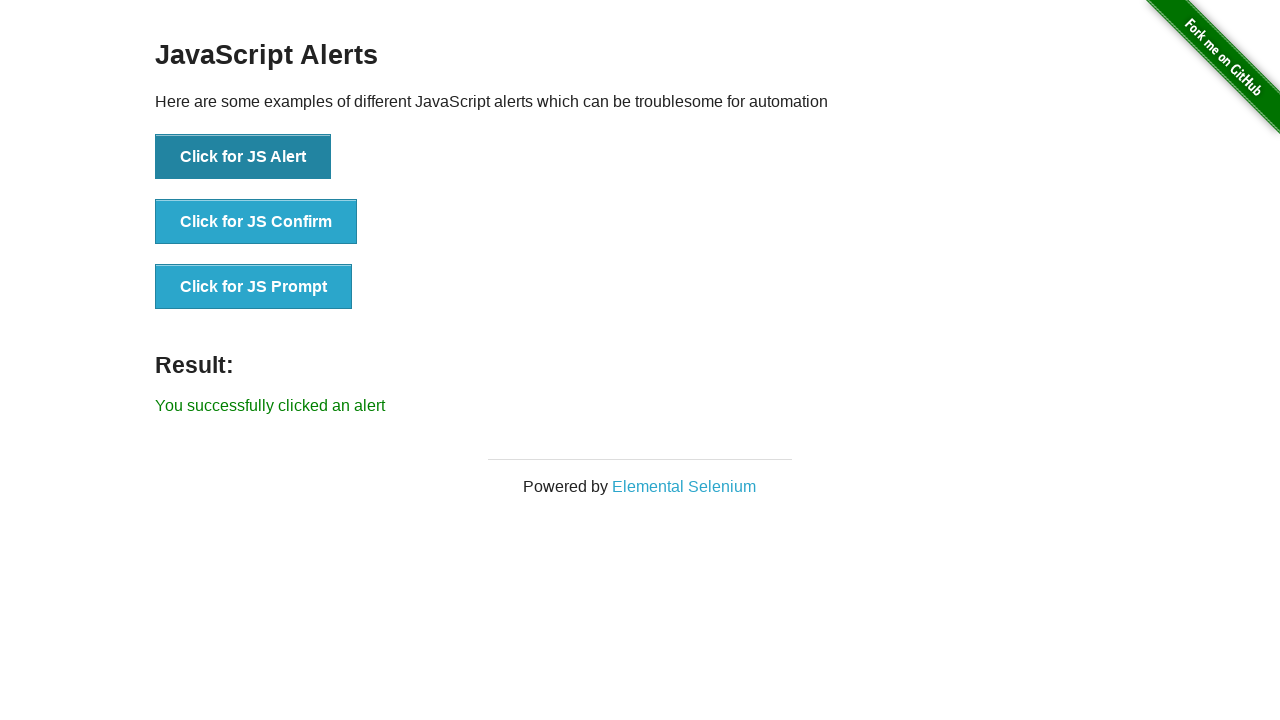